Tests the order placement flow on DemoBlaze website by navigating to cart, proceeding to checkout, filling in payment details, and completing the purchase

Starting URL: https://www.demoblaze.com/

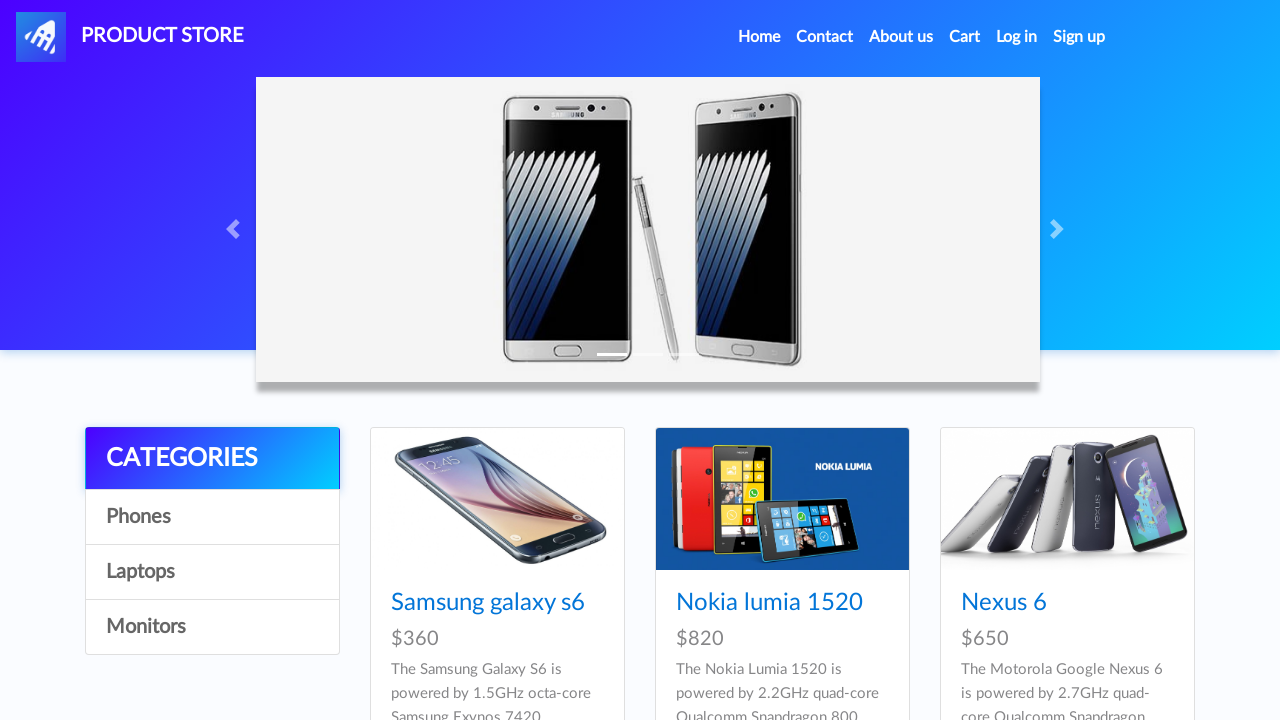

Clicked on cart link at (965, 37) on xpath=//a[@id='cartur']
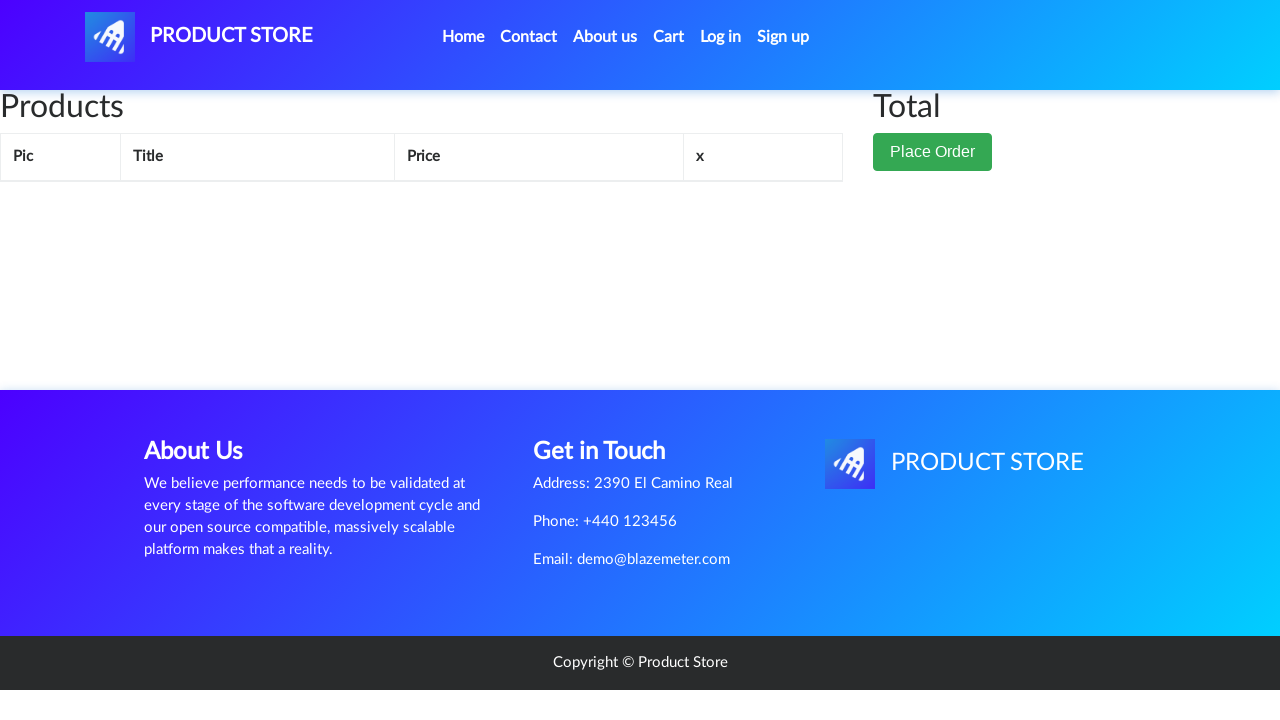

Cart page loaded with Place Order button visible
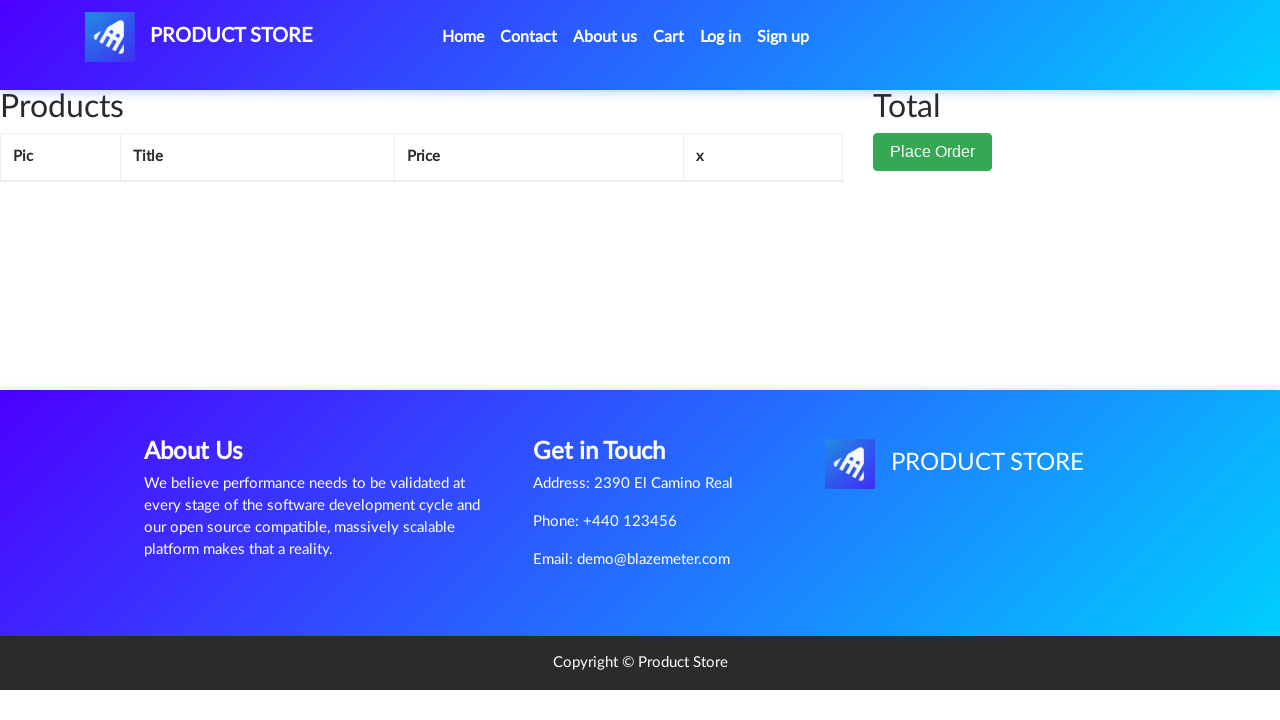

Clicked Place Order button at (933, 152) on body:nth-child(2) div:nth-child(7) div.row div.col-lg-1 > button.btn.btn-success
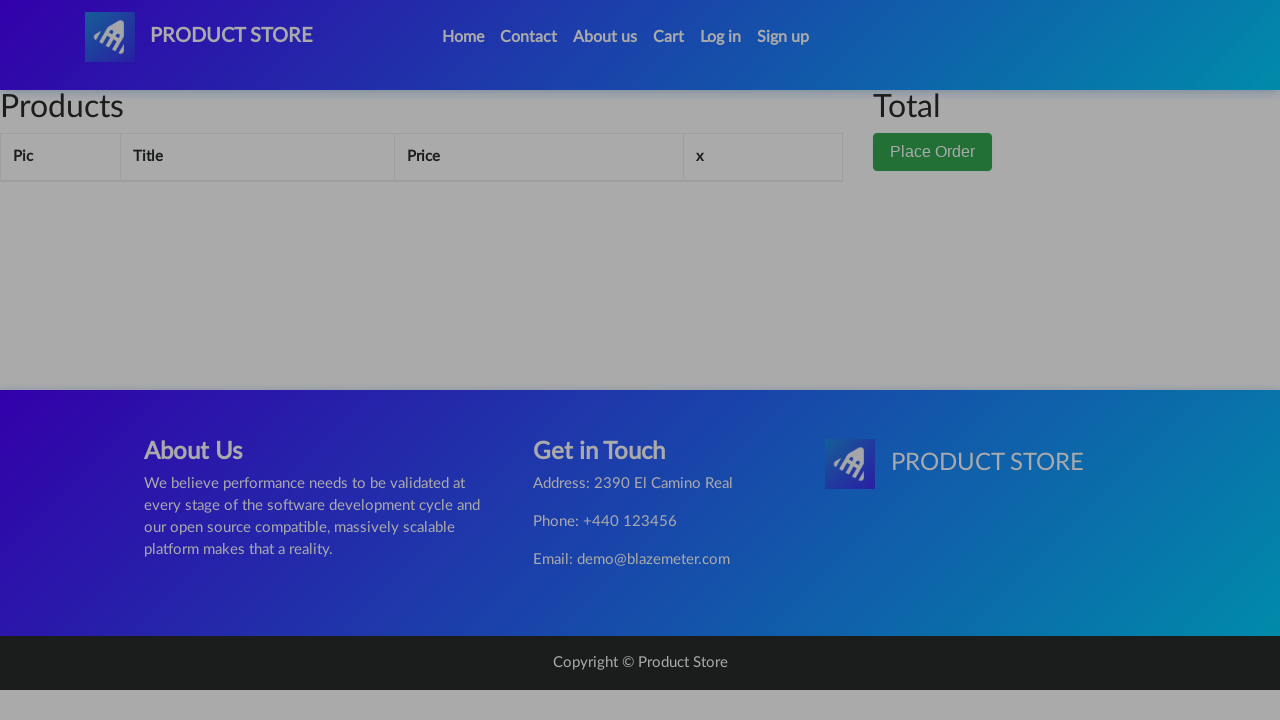

Order form modal appeared with name field visible
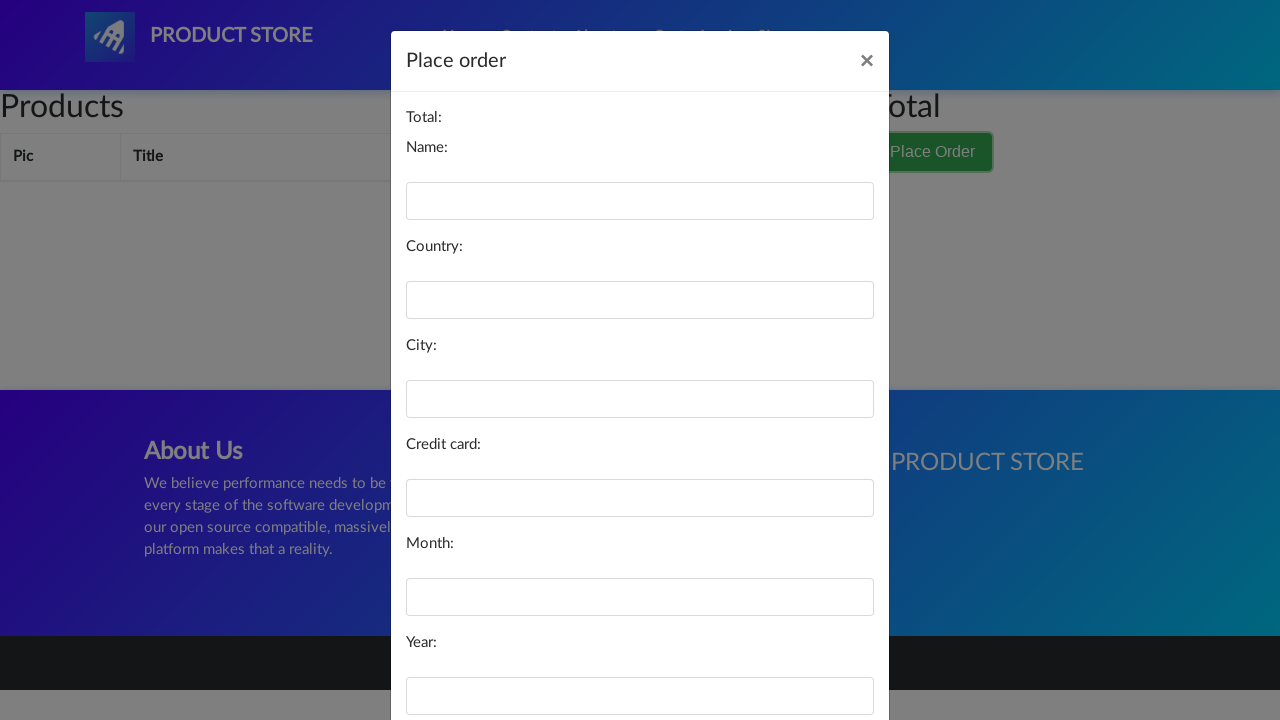

Filled name field with 'Bhavani' on #name
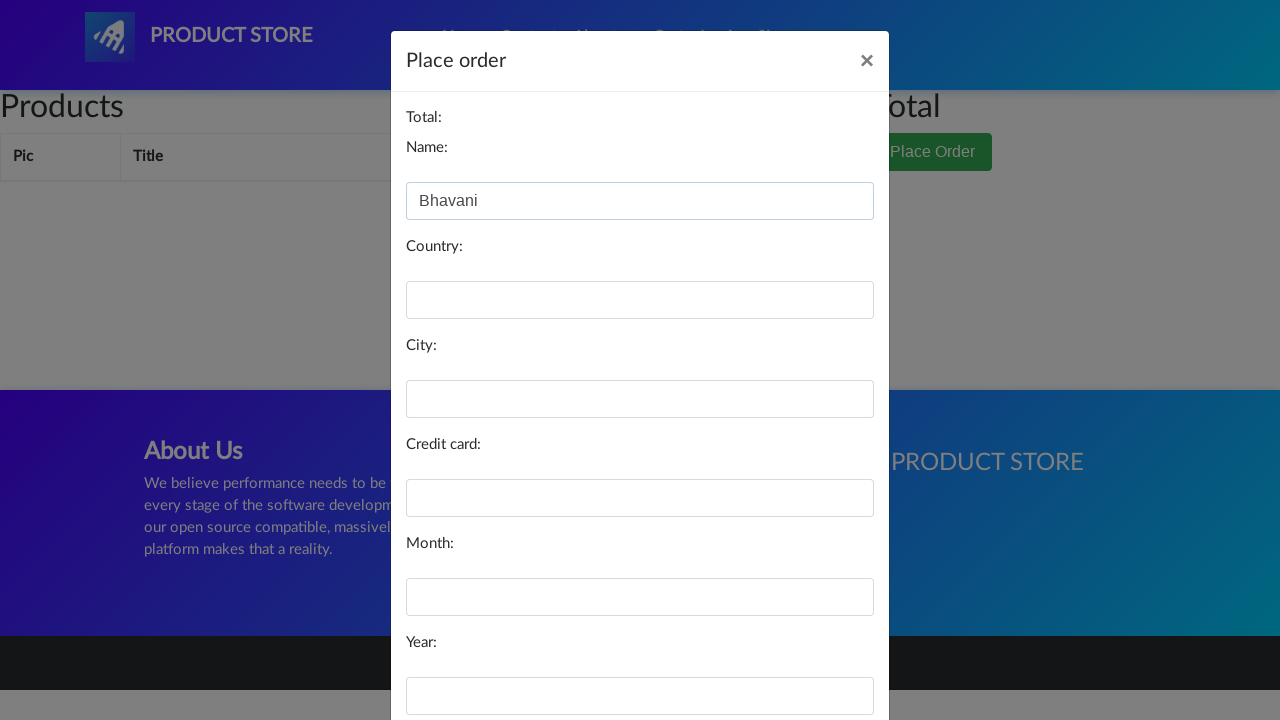

Filled country field with 'India' on #country
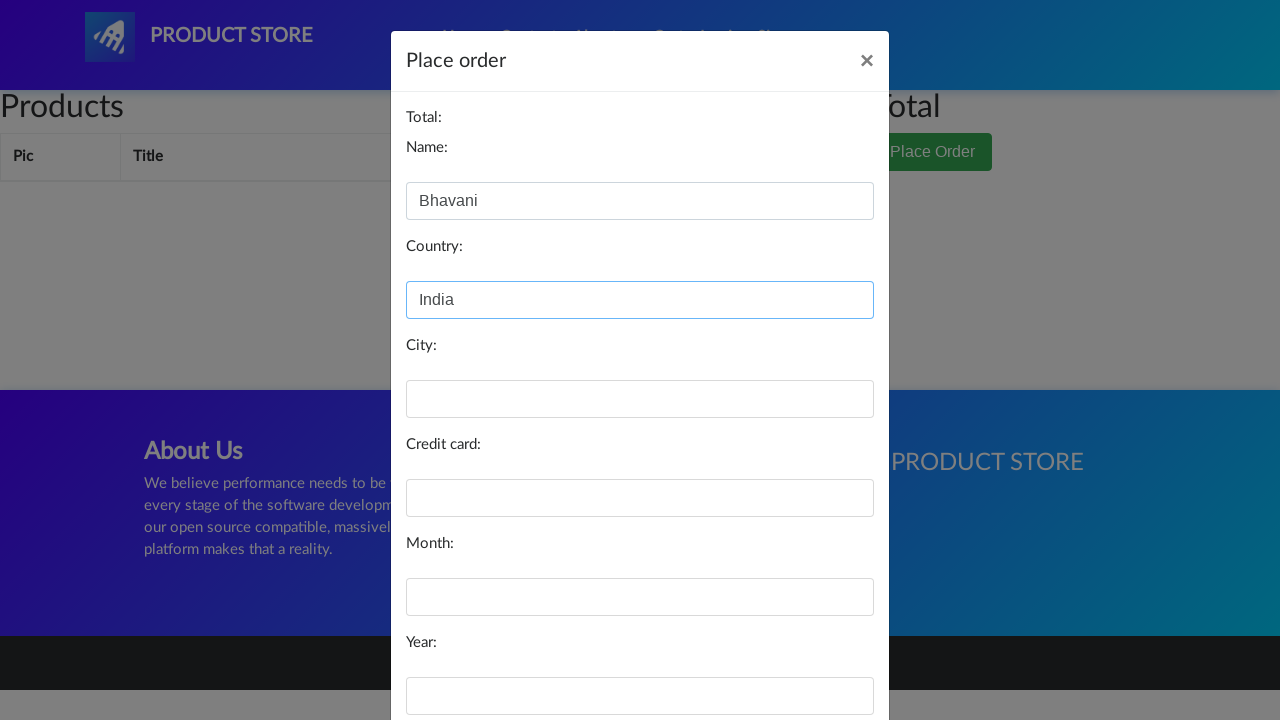

Filled city field with 'Bangalore' on #city
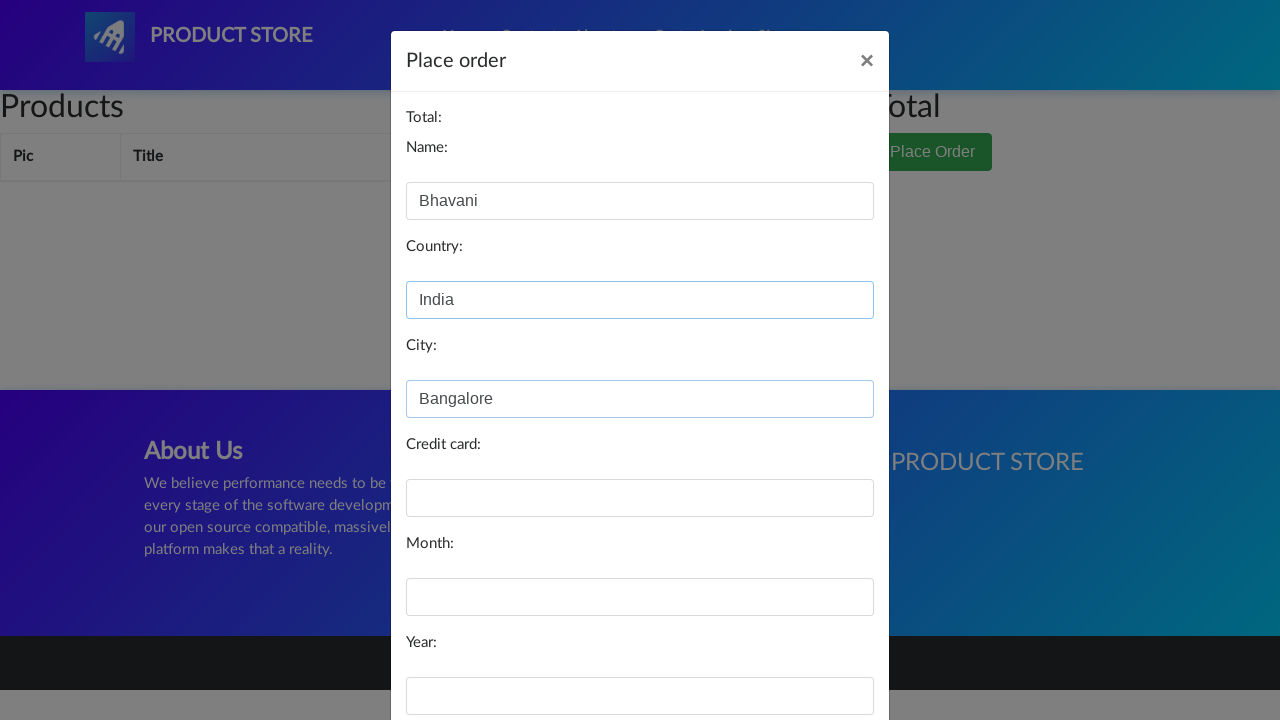

Filled card field with payment card number on #card
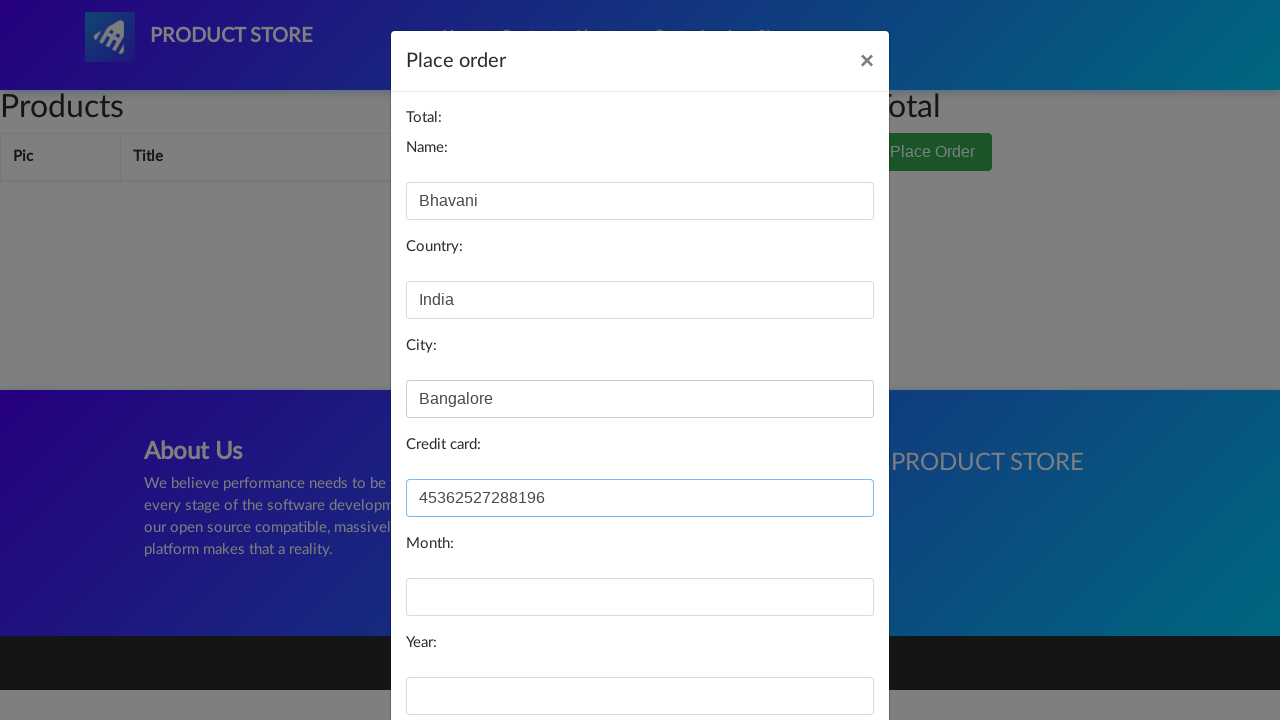

Filled month field with 'September' on #month
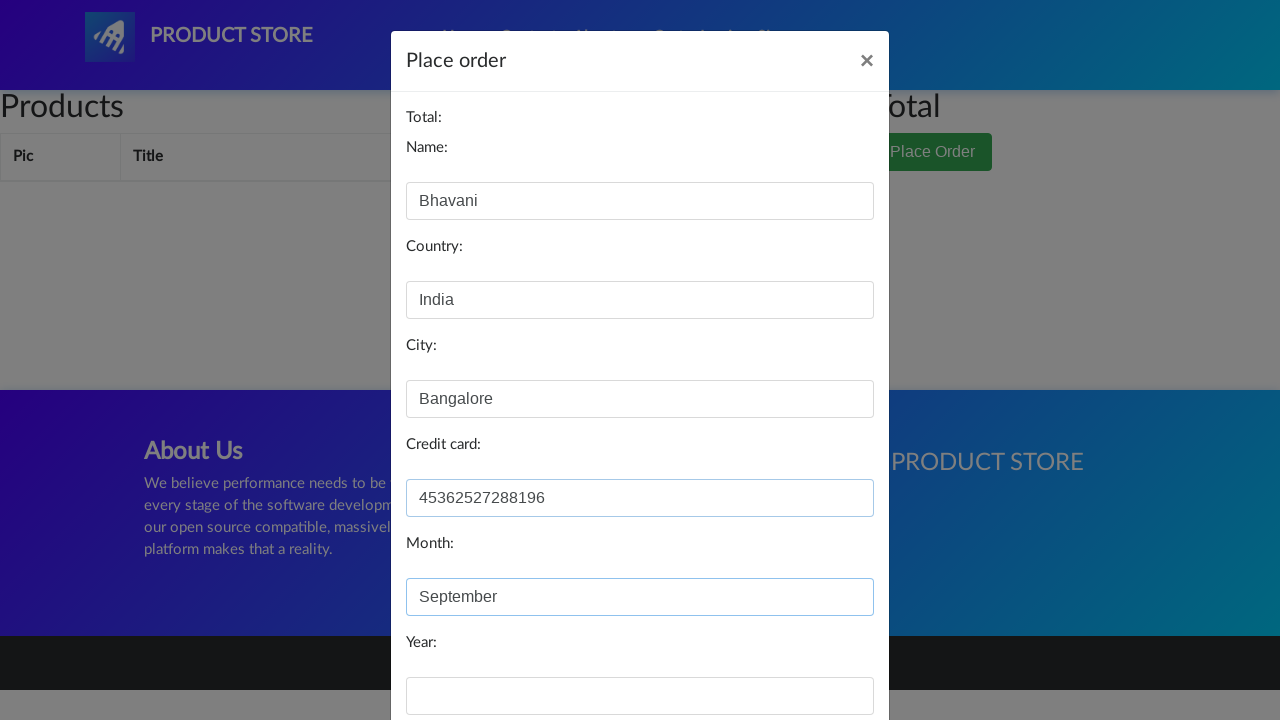

Filled year field with '2020' on #year
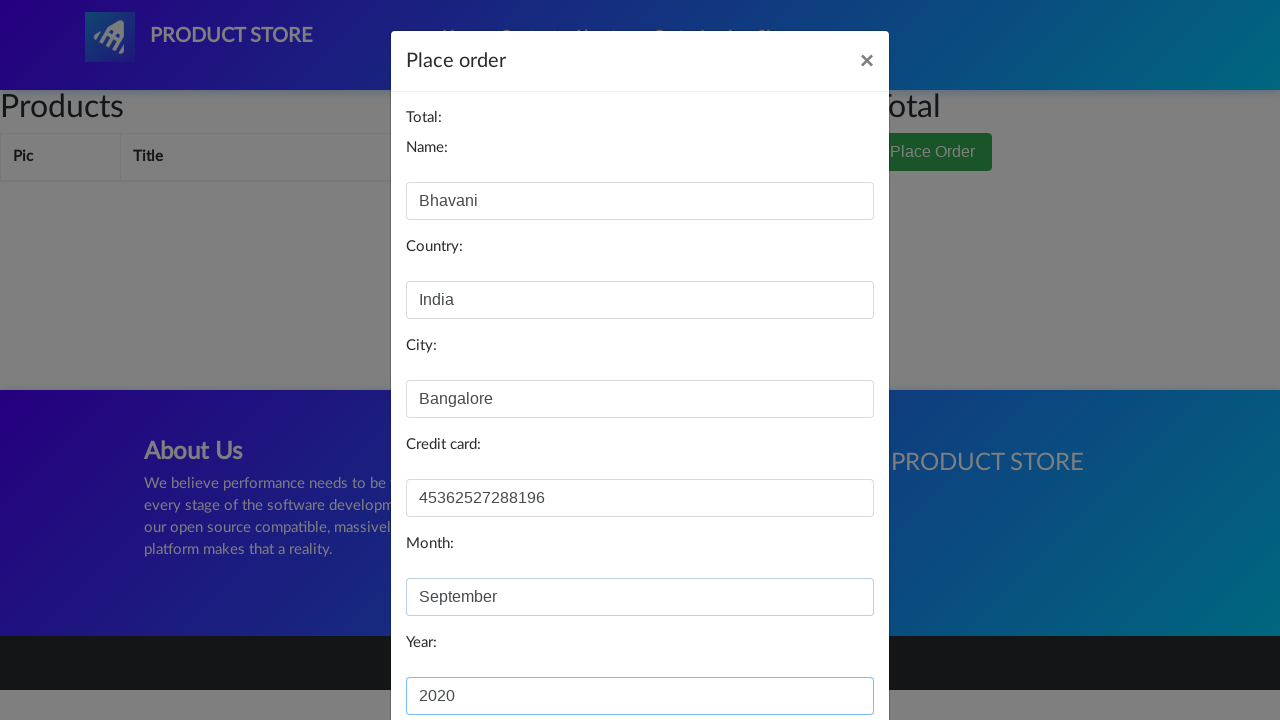

Clicked Purchase button to complete the order at (823, 655) on xpath=//button[contains(text(),'Purchase')]
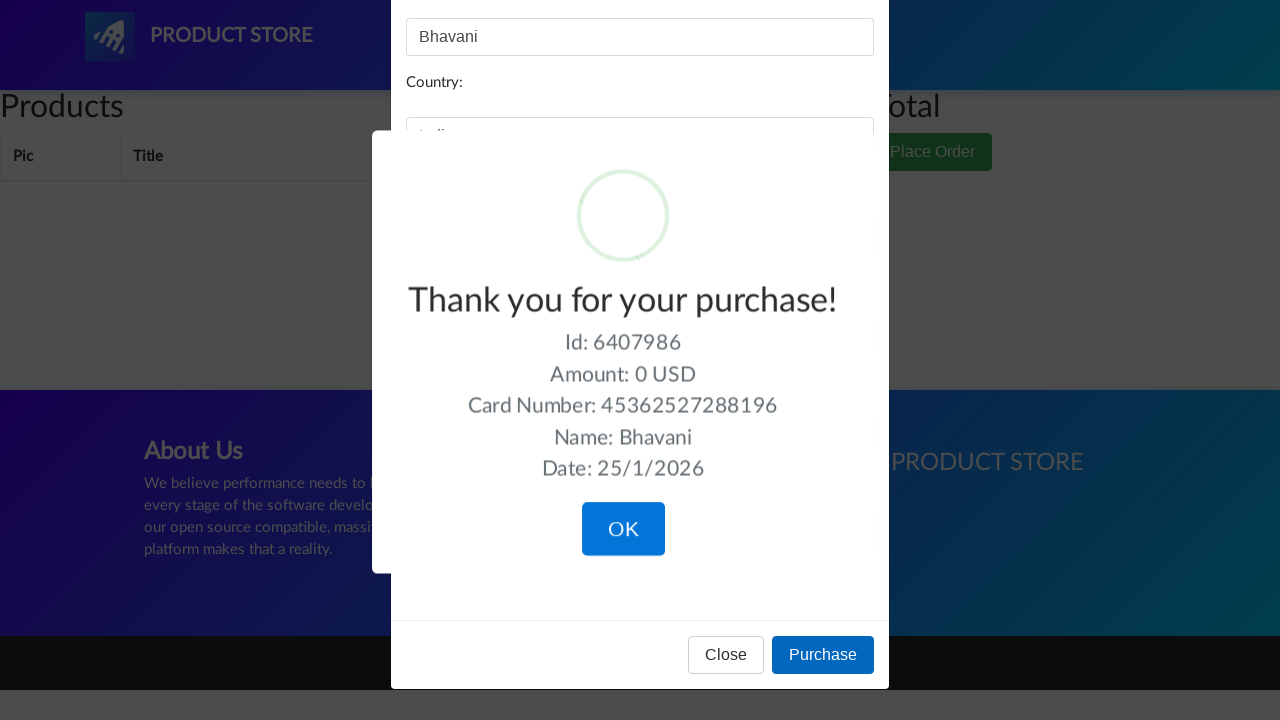

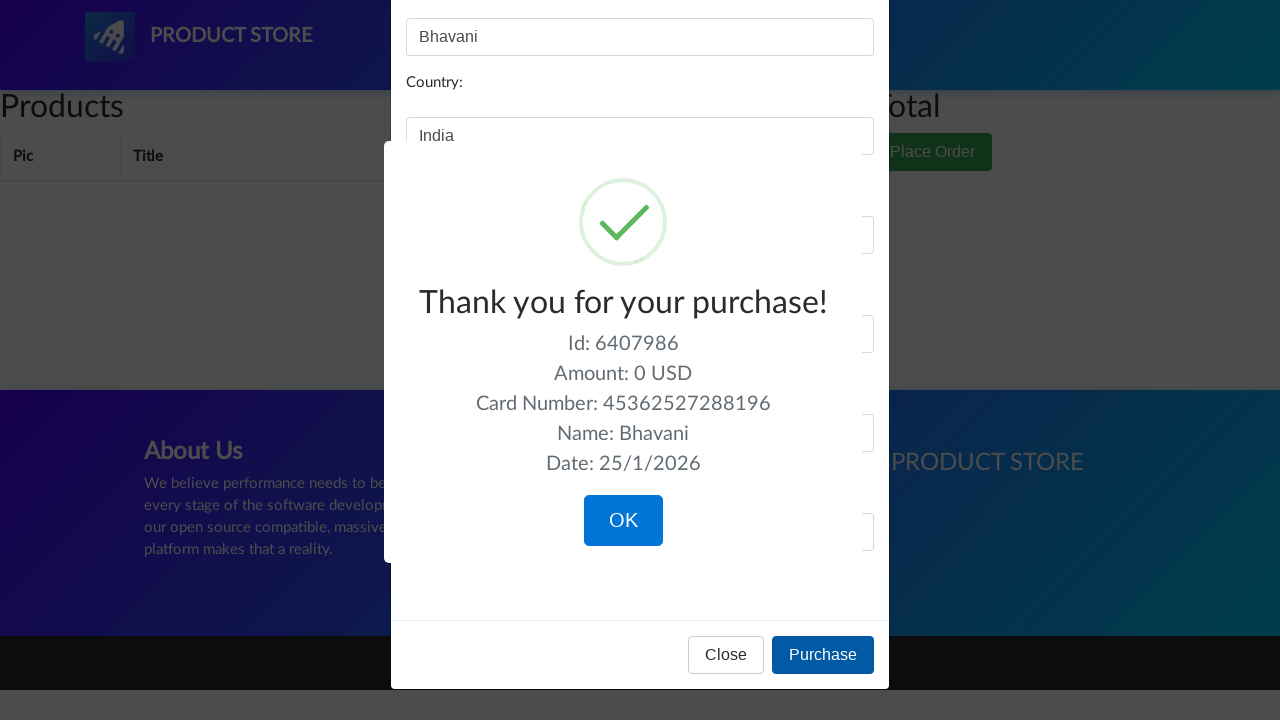